Tests file download functionality by navigating to a download page, clicking on a download link, and verifying the file downloads successfully.

Starting URL: https://the-internet.herokuapp.com/download

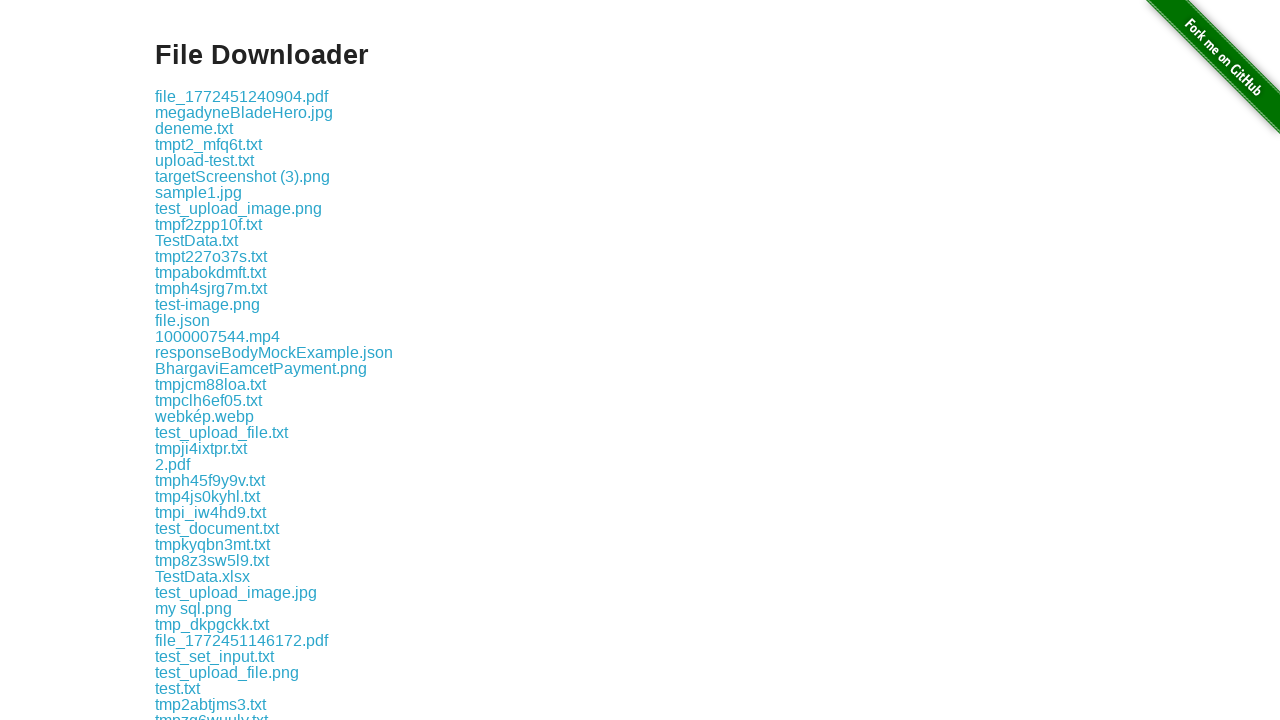

Clicked the first download link on the page at (242, 96) on .example a
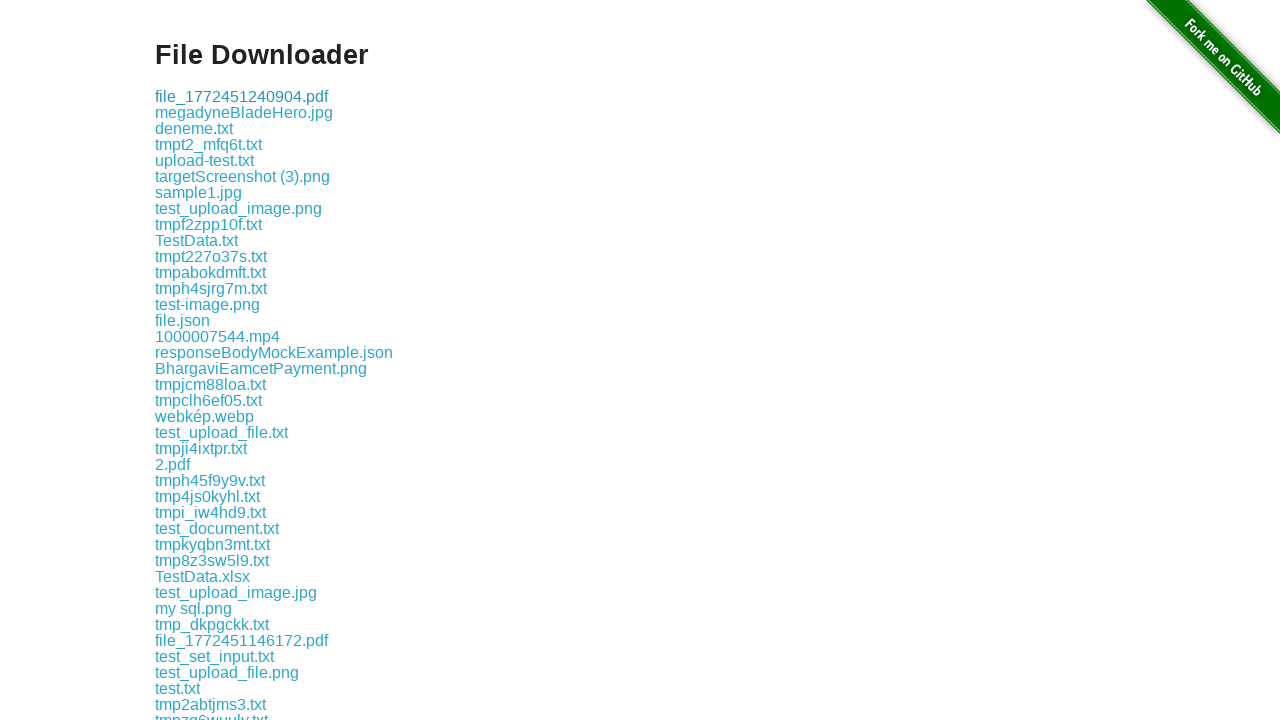

Waited for download to complete
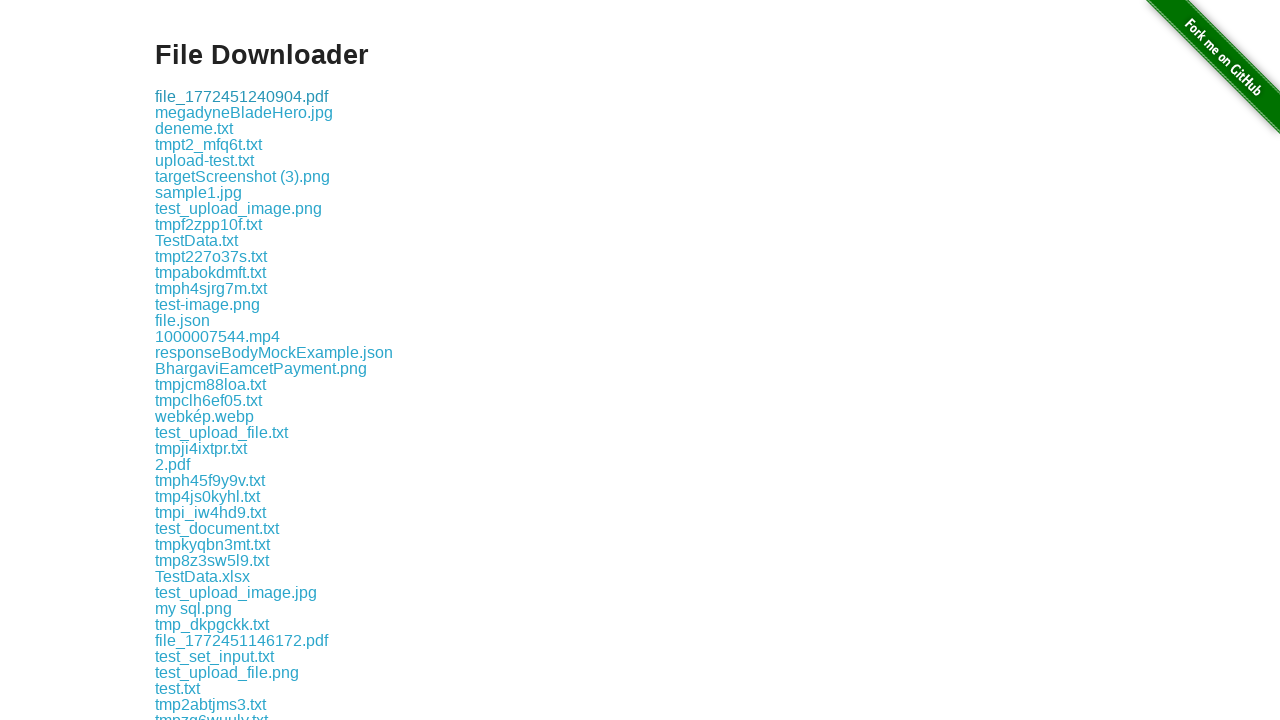

Verified download page is still loaded with download link present
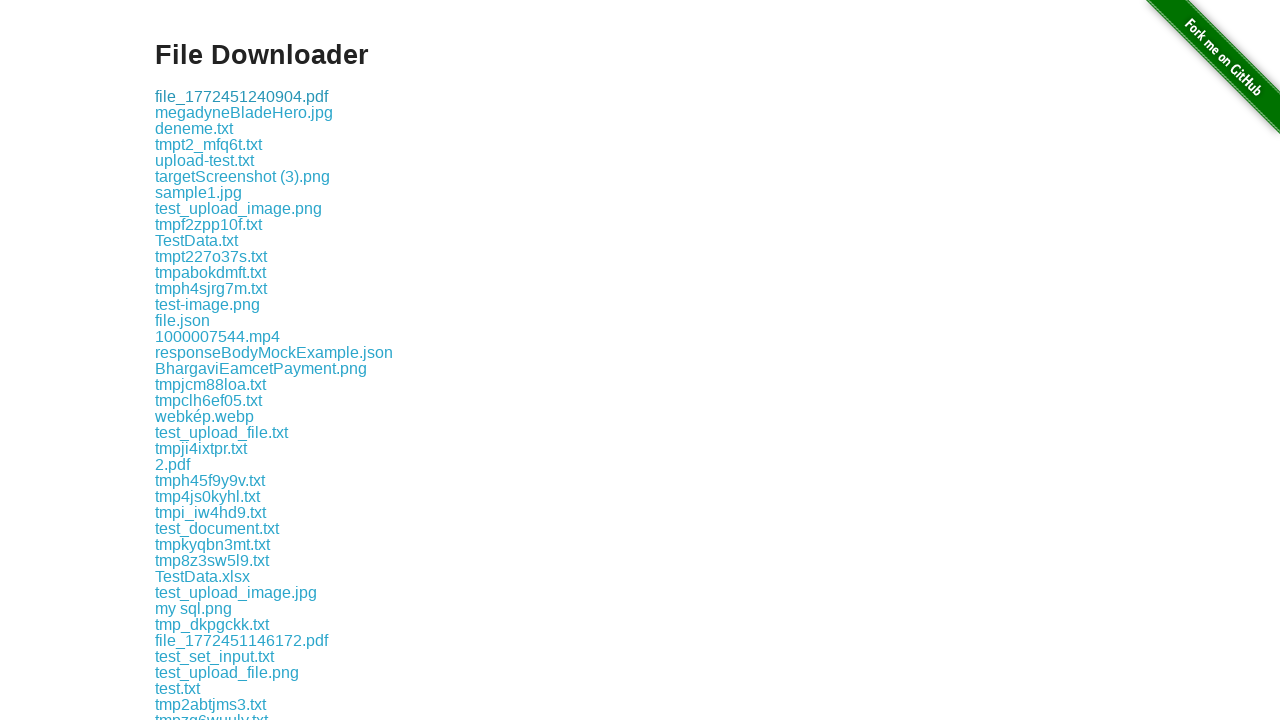

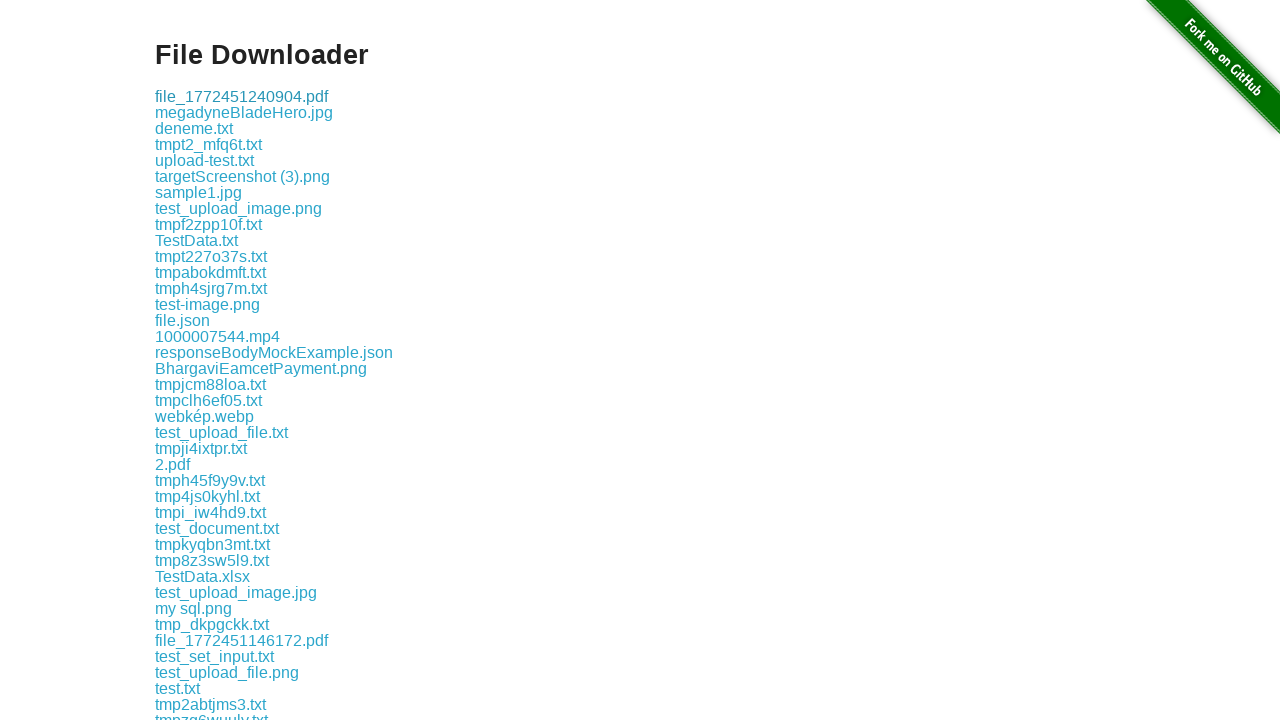